Navigates to the Python 2.7.12 downloads page and clicks the Windows x86-64 MSI installer download link to initiate a file download

Starting URL: https://www.python.org/downloads/release/python-2712/

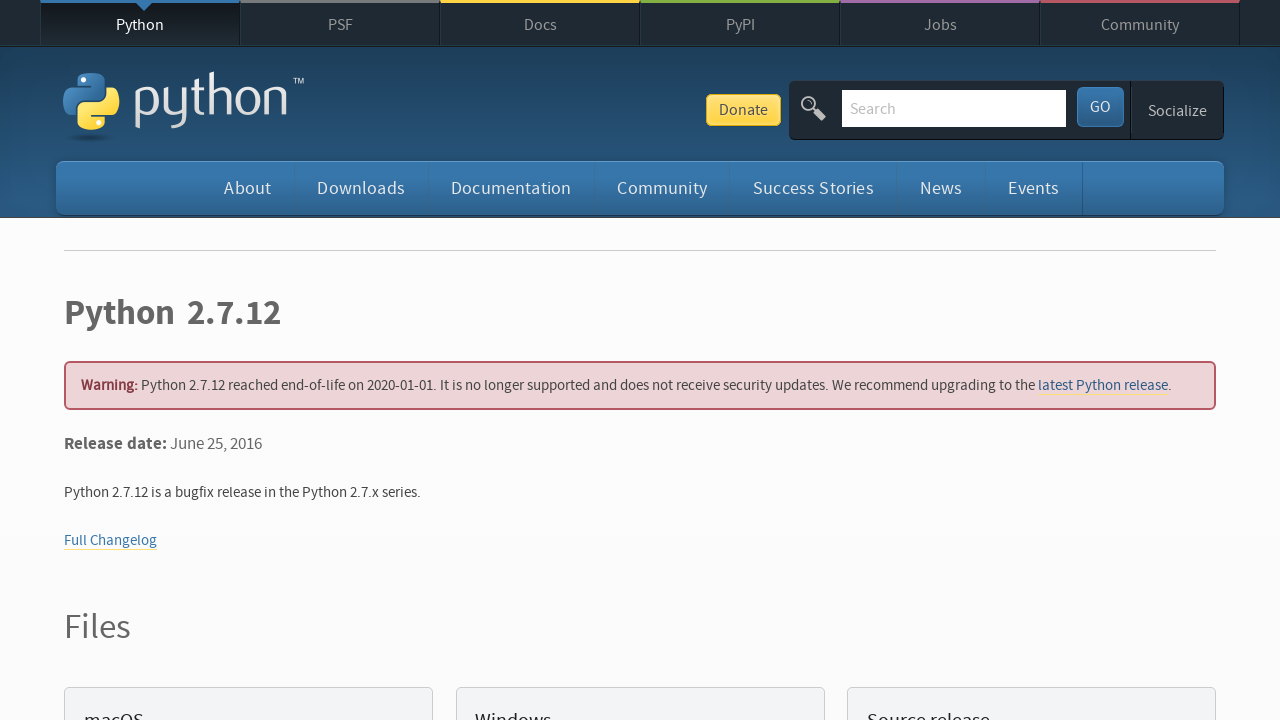

Navigated to Python 2.7.12 downloads page
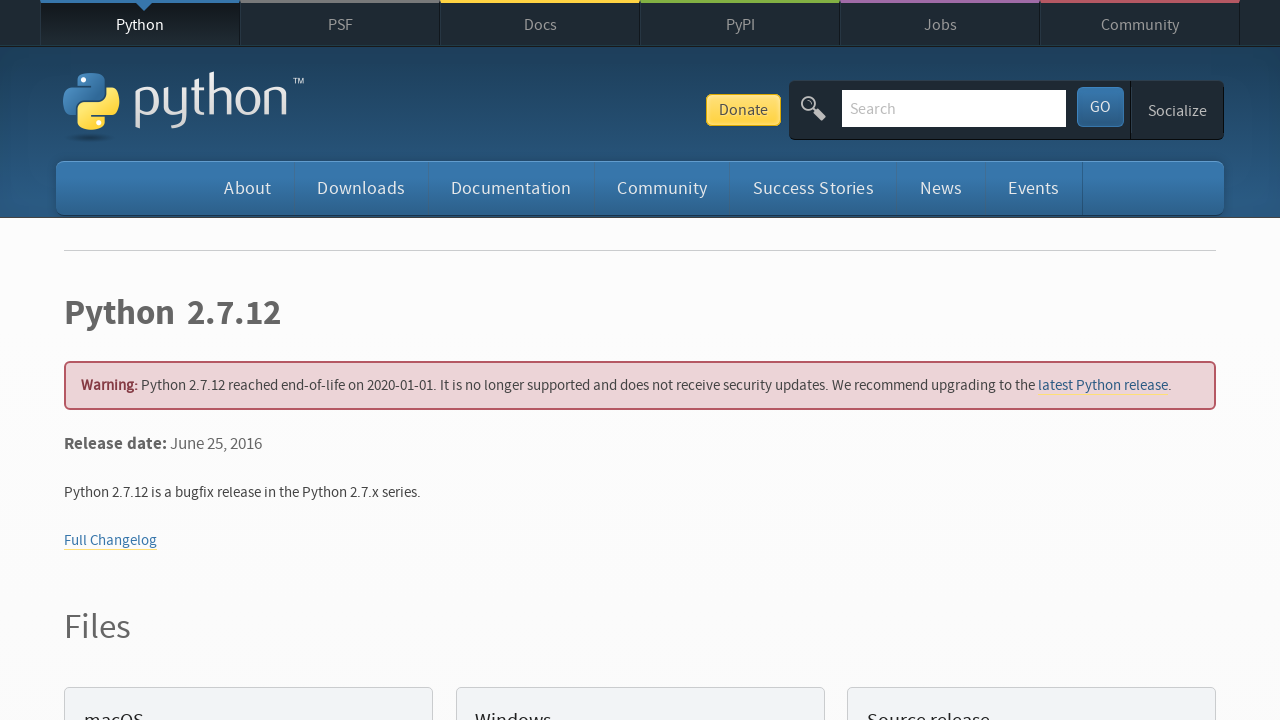

Clicked the Windows x86-64 MSI installer download link at (162, 360) on a:text('Windows x86-64 MSI installer')
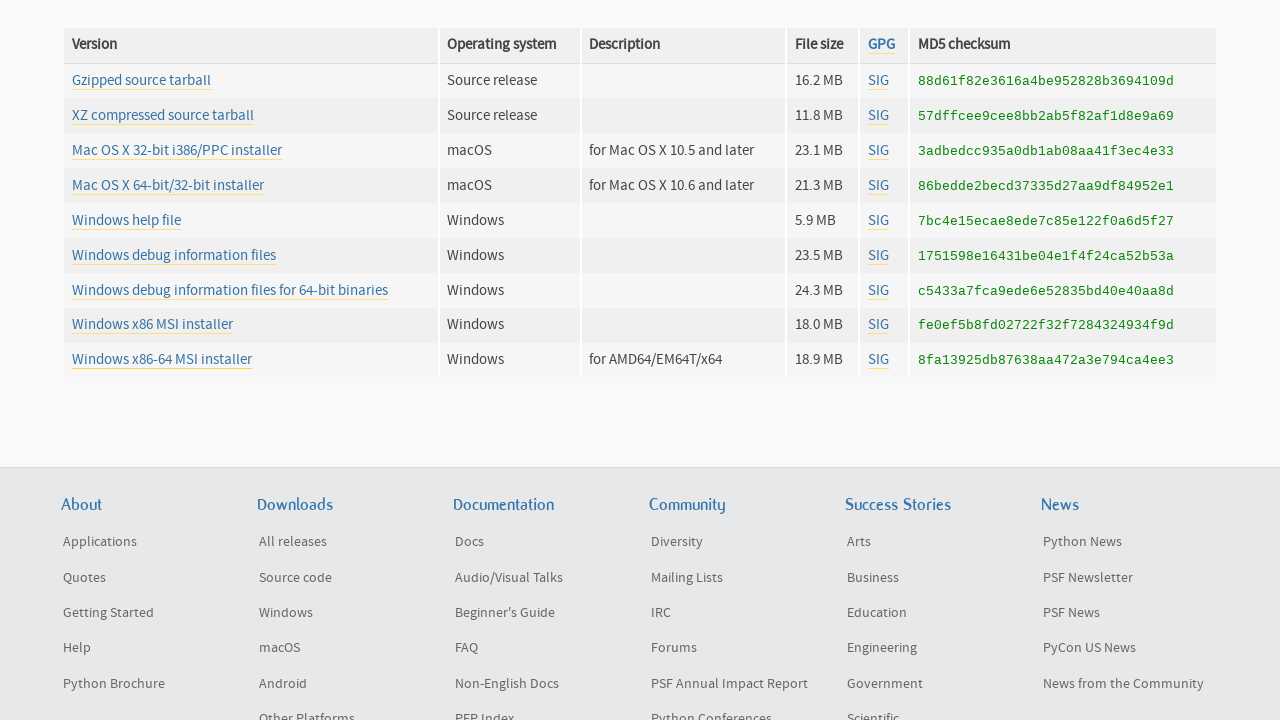

Waited for download to initiate
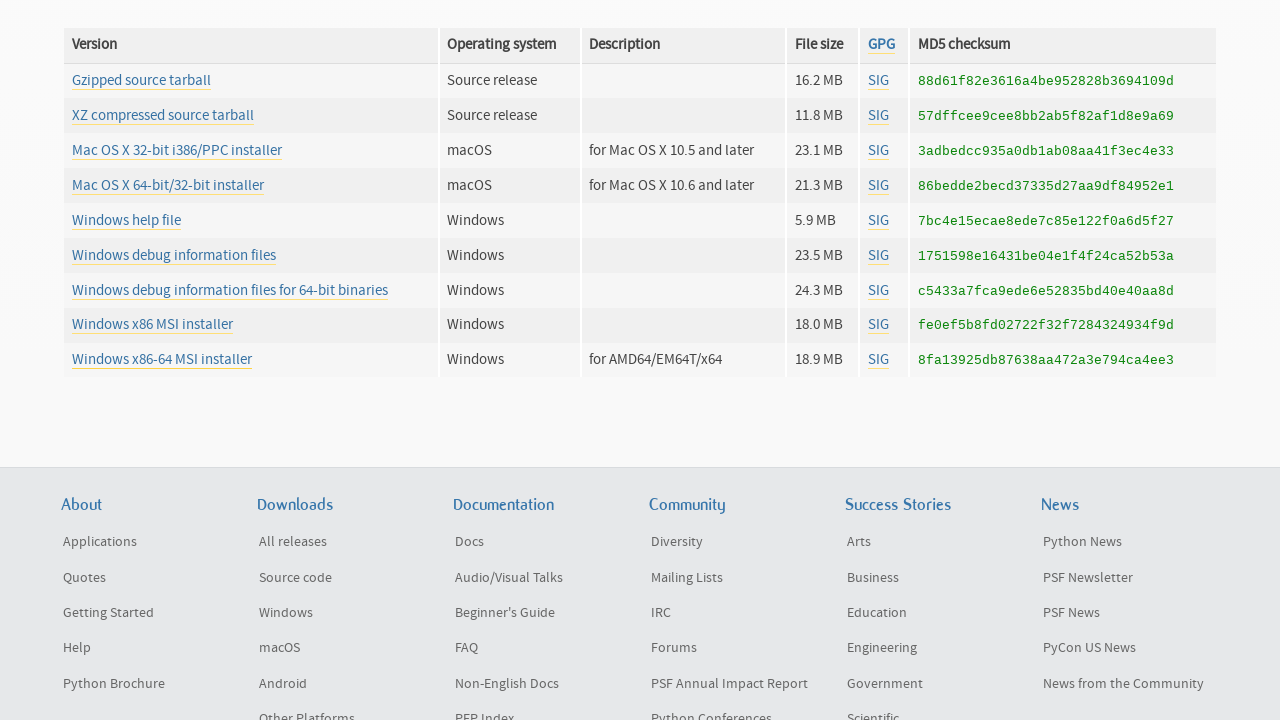

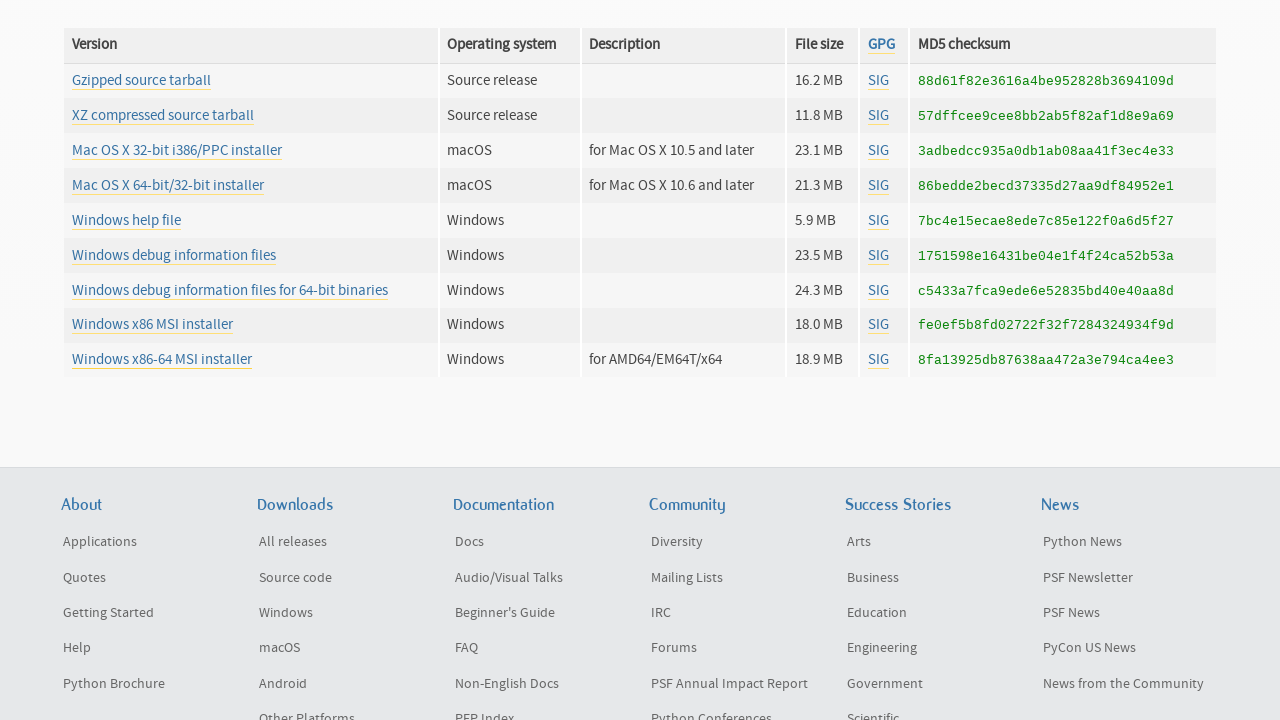